Tests nested iframe navigation by clicking on the Nested Frames link, switching through nested frames (frame-top, then frame-middle), and verifying the content element is accessible.

Starting URL: http://the-internet.herokuapp.com/

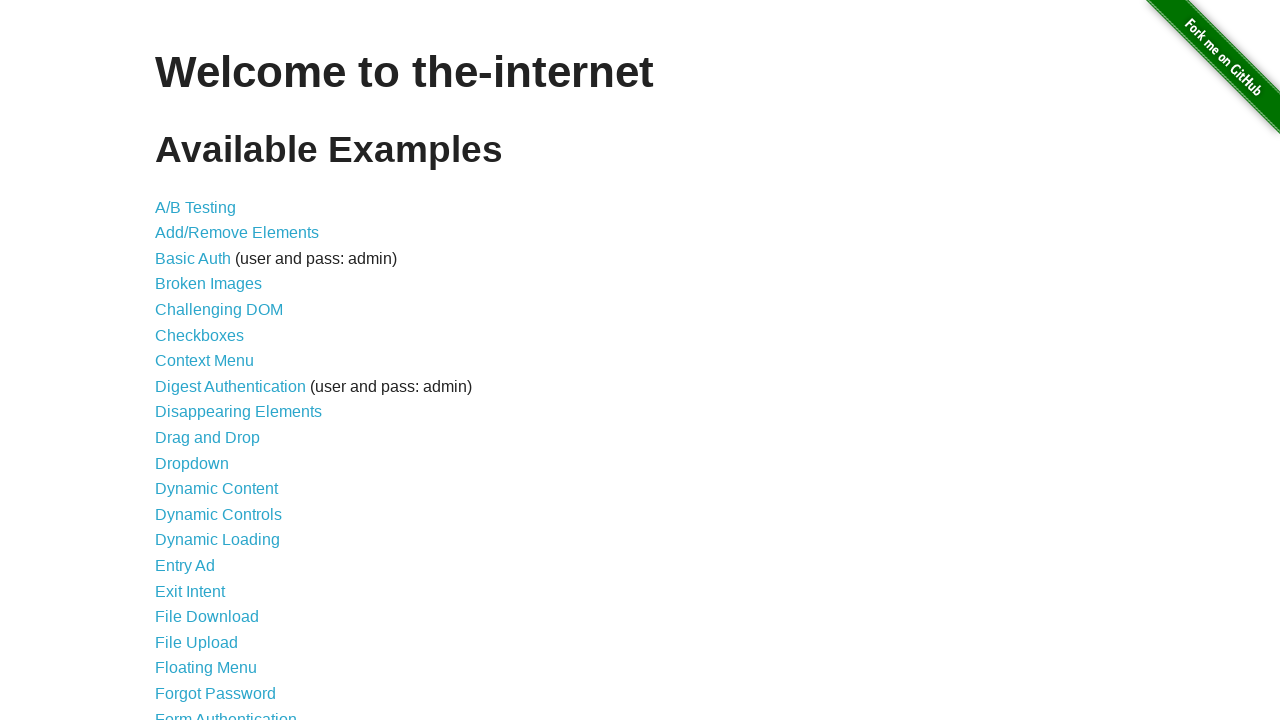

Clicked on the Nested Frames link at (210, 395) on text=Nested Frames
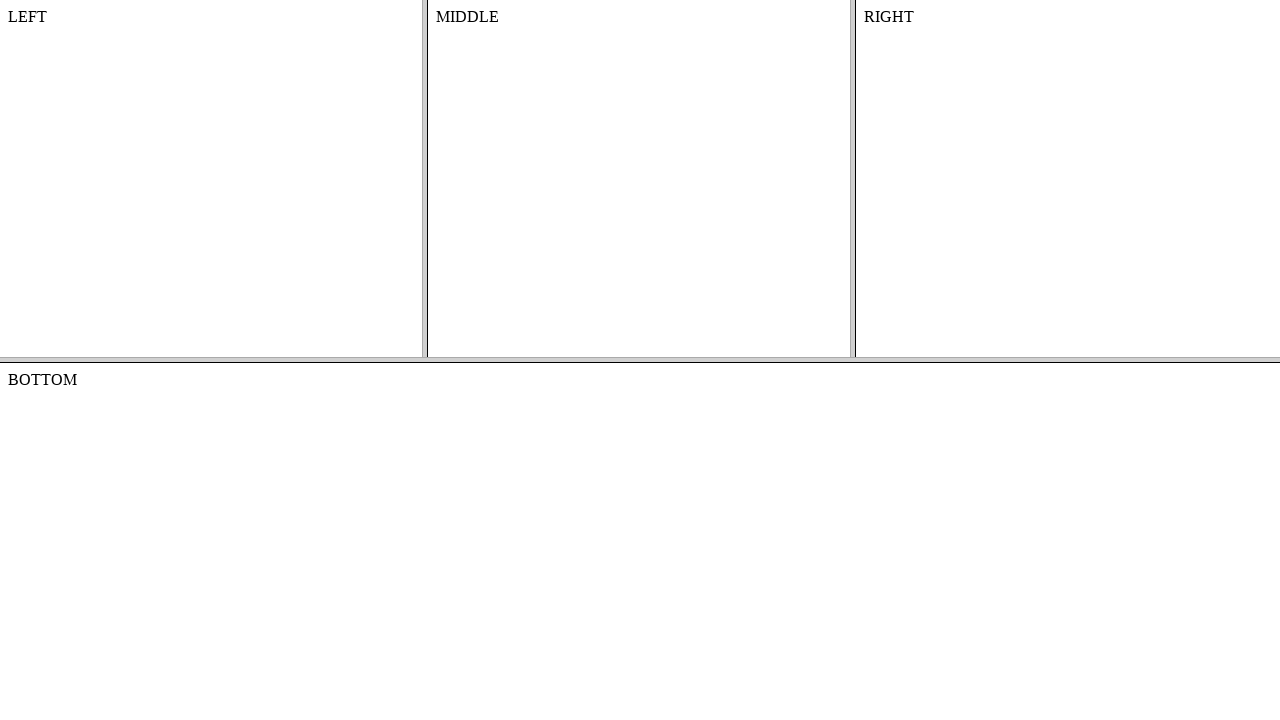

Waited for page to fully load
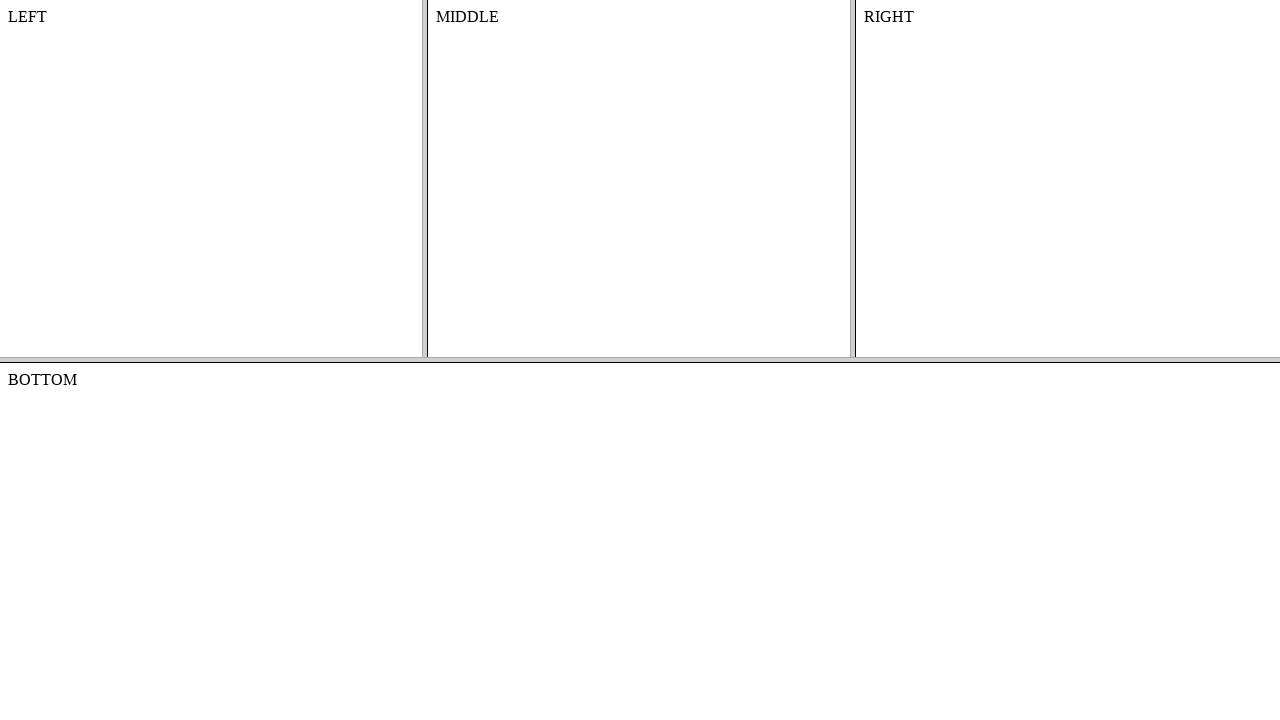

Located the frame-top frame
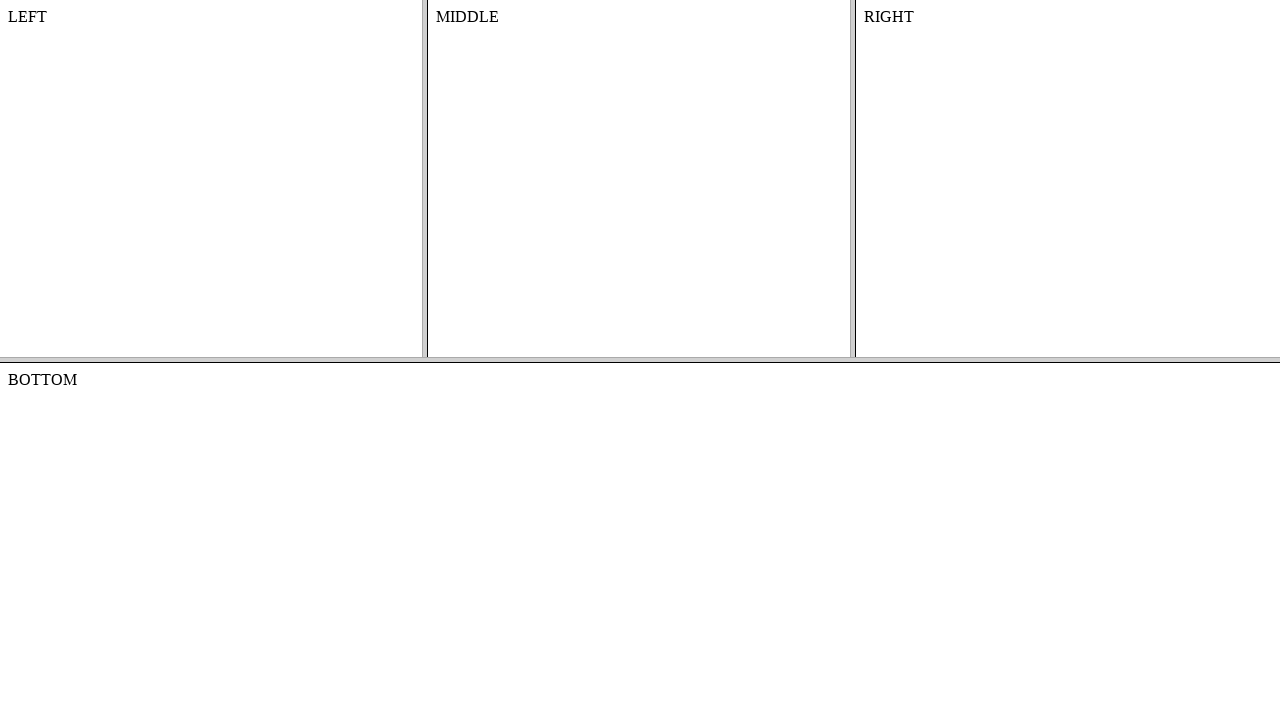

Located the frame-middle frame nested within frame-top
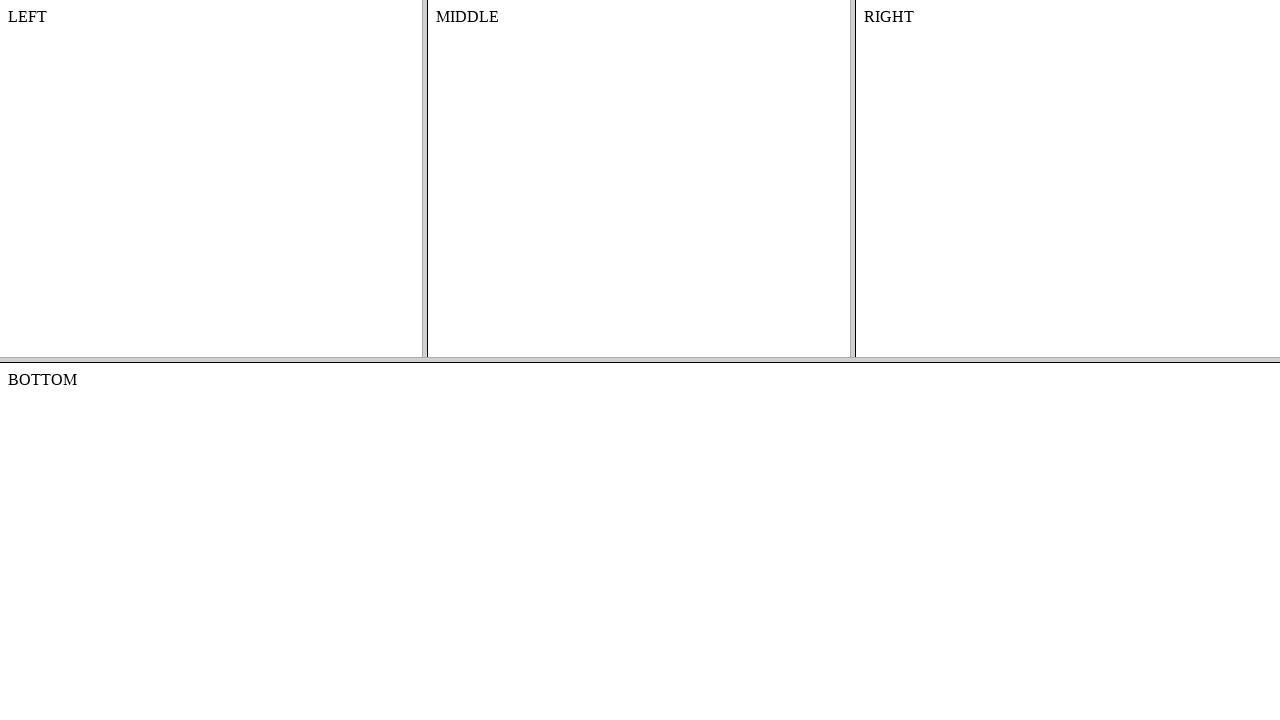

Located the #content element in frame-middle
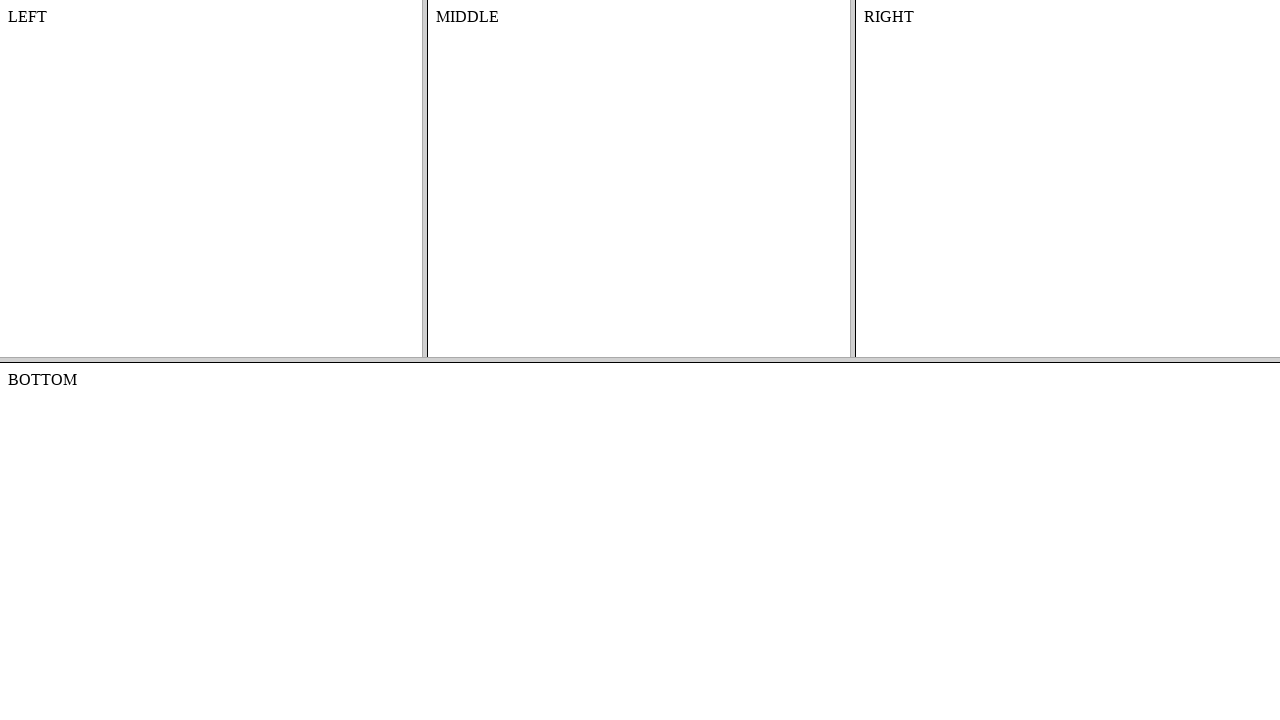

Verified that the #content element is accessible and loaded
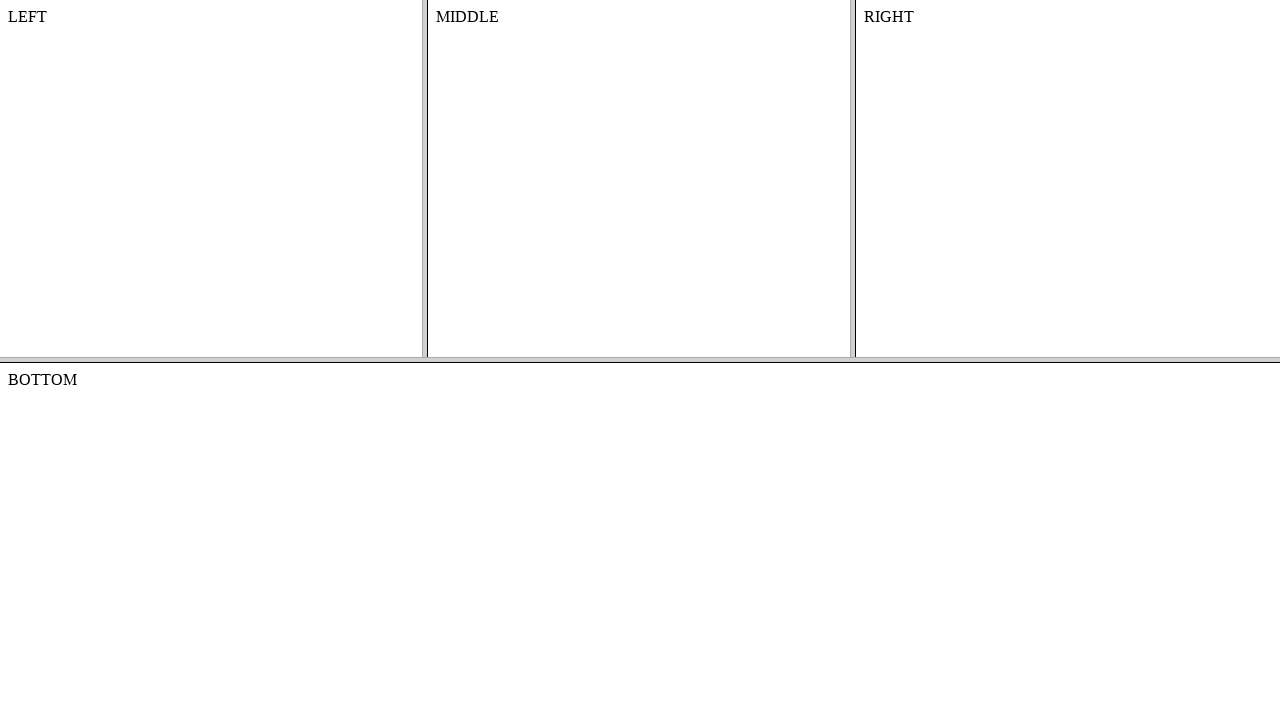

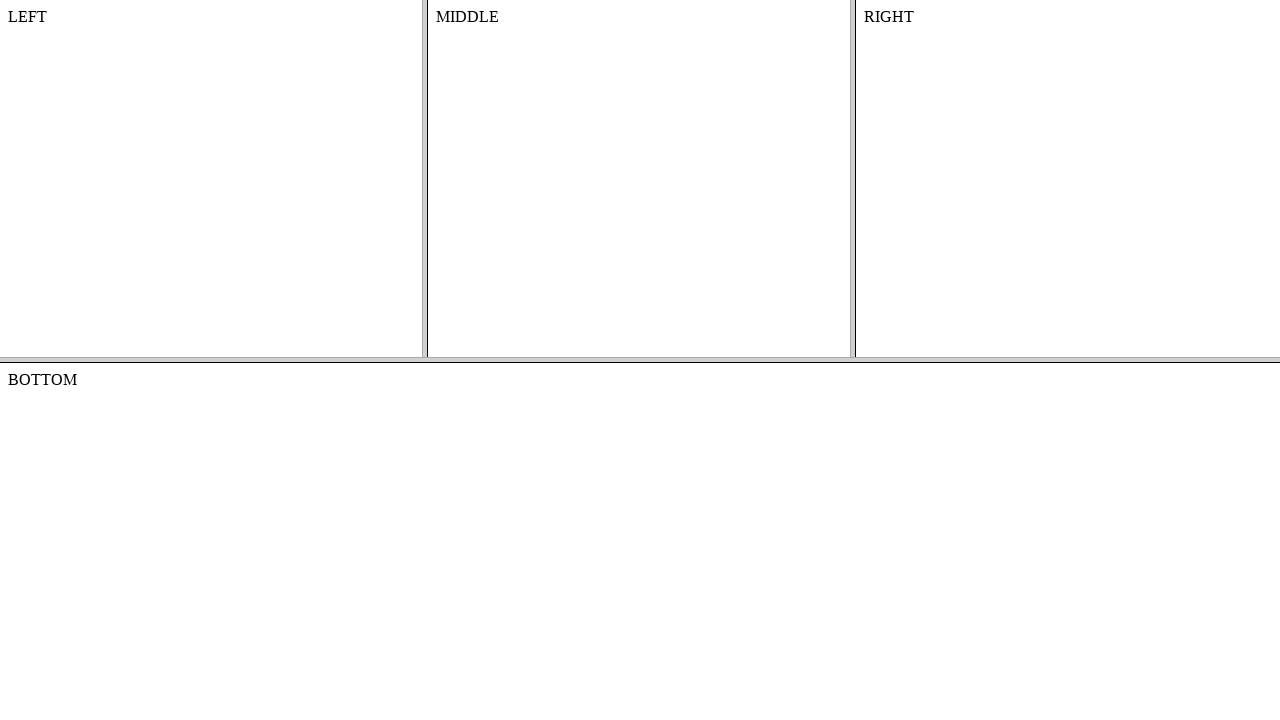